Tests DuckDuckGo search functionality by entering a search query and submitting the form, then verifies the page title contains the search term

Starting URL: https://duckduckgo.com/

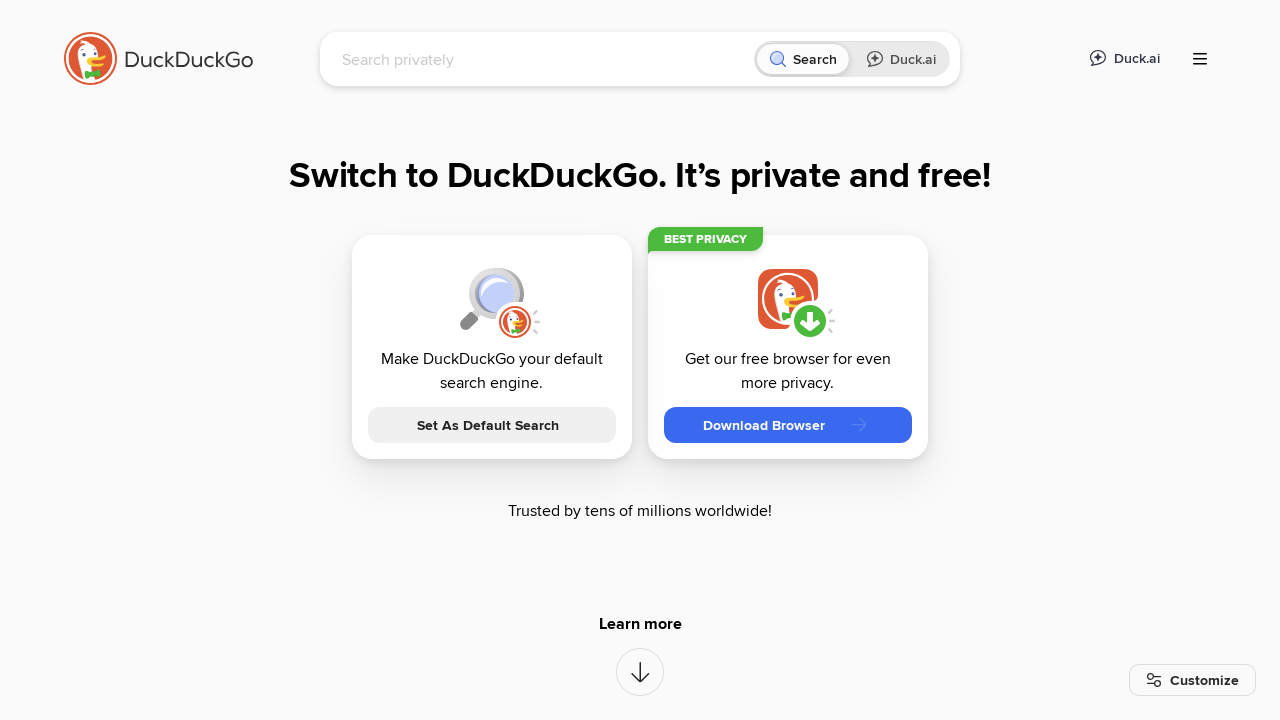

Filled search box with 'JavaStart' query on input[name='q']
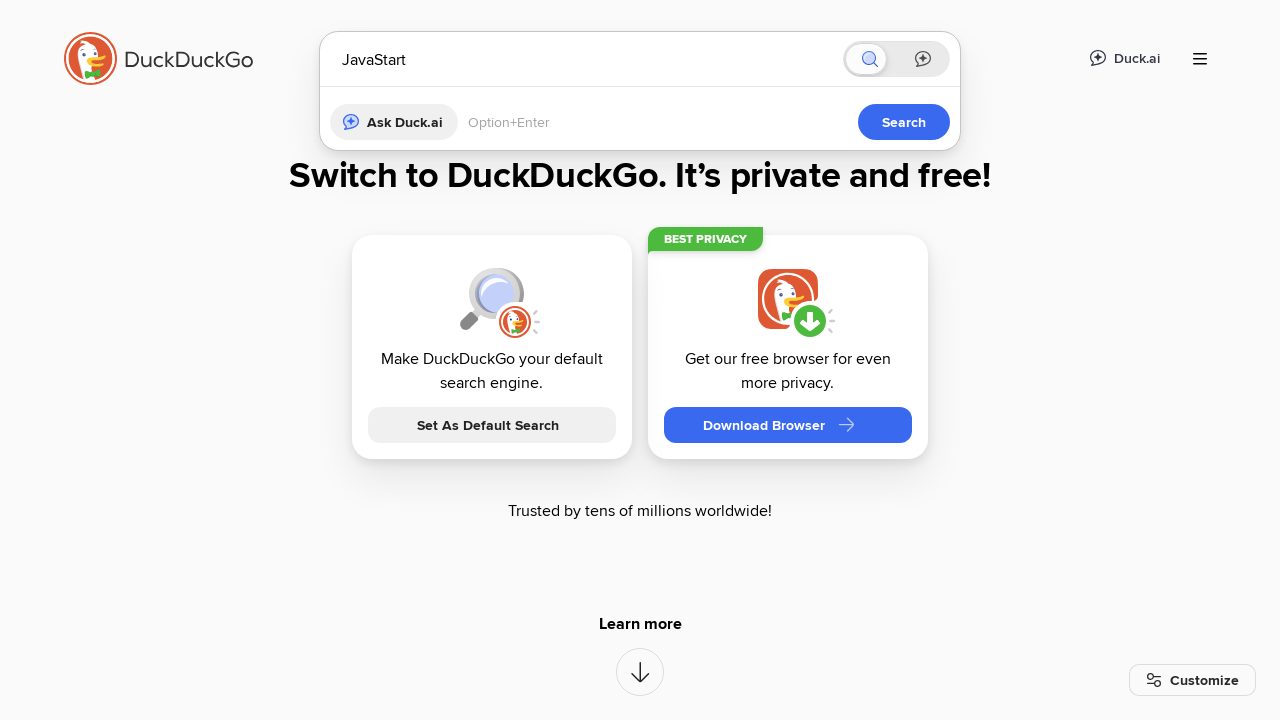

Submitted search form by pressing Enter on input[name='q']
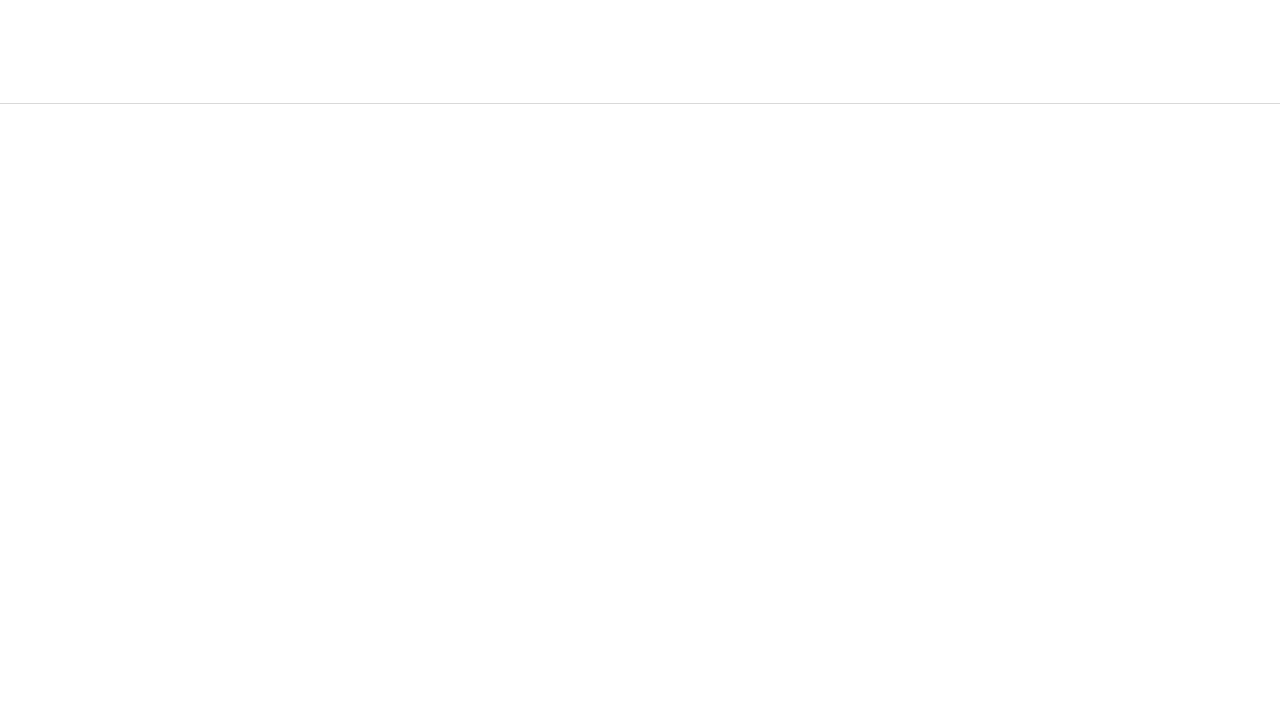

Waited for page to fully load
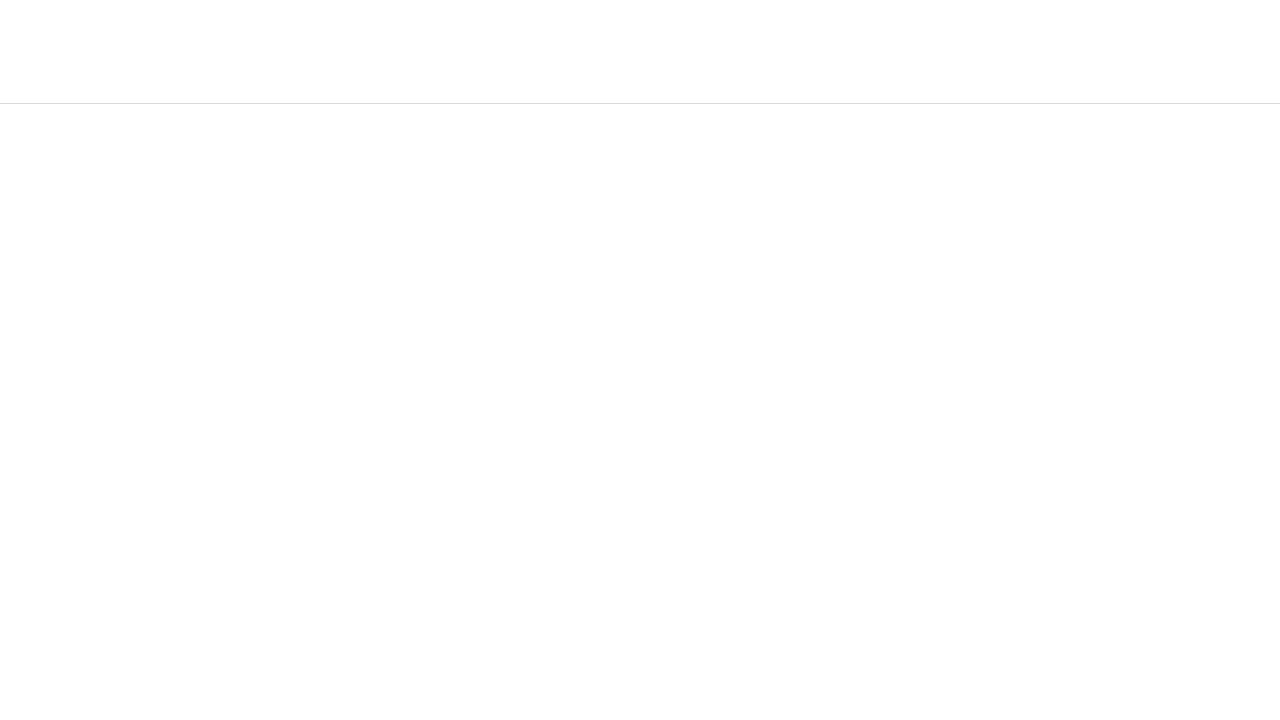

Verified page title contains 'JavaStart'
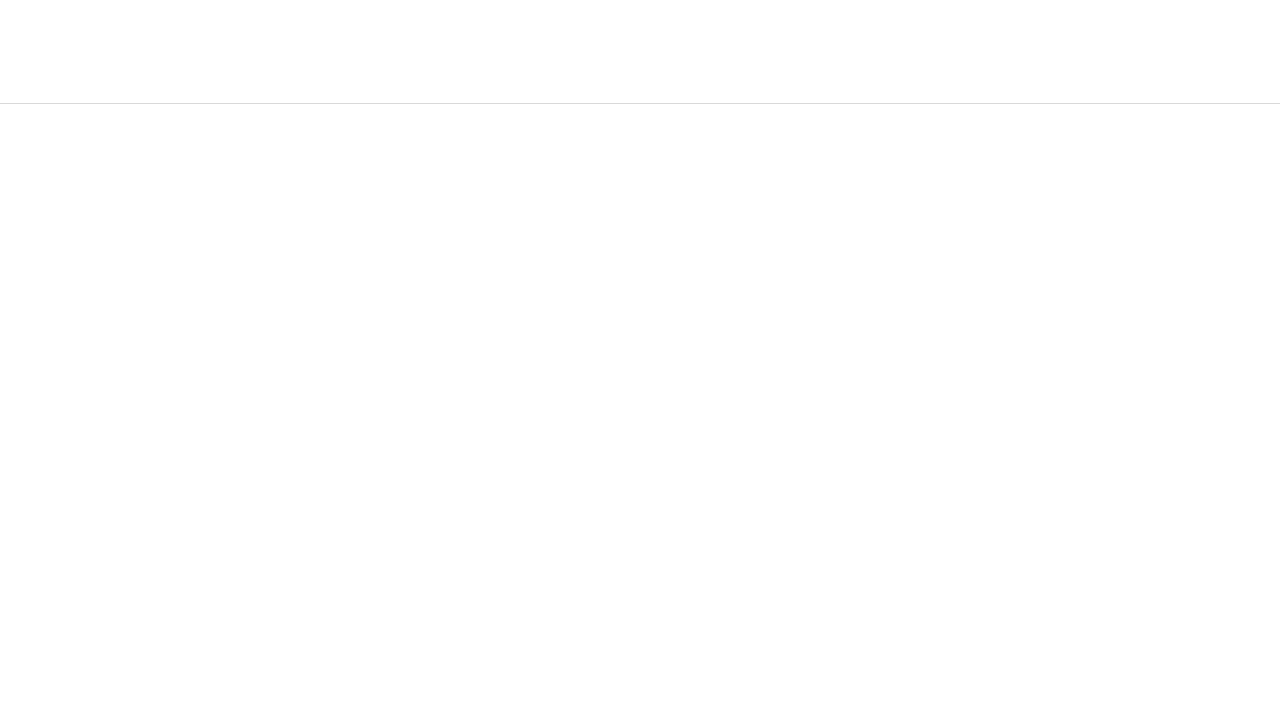

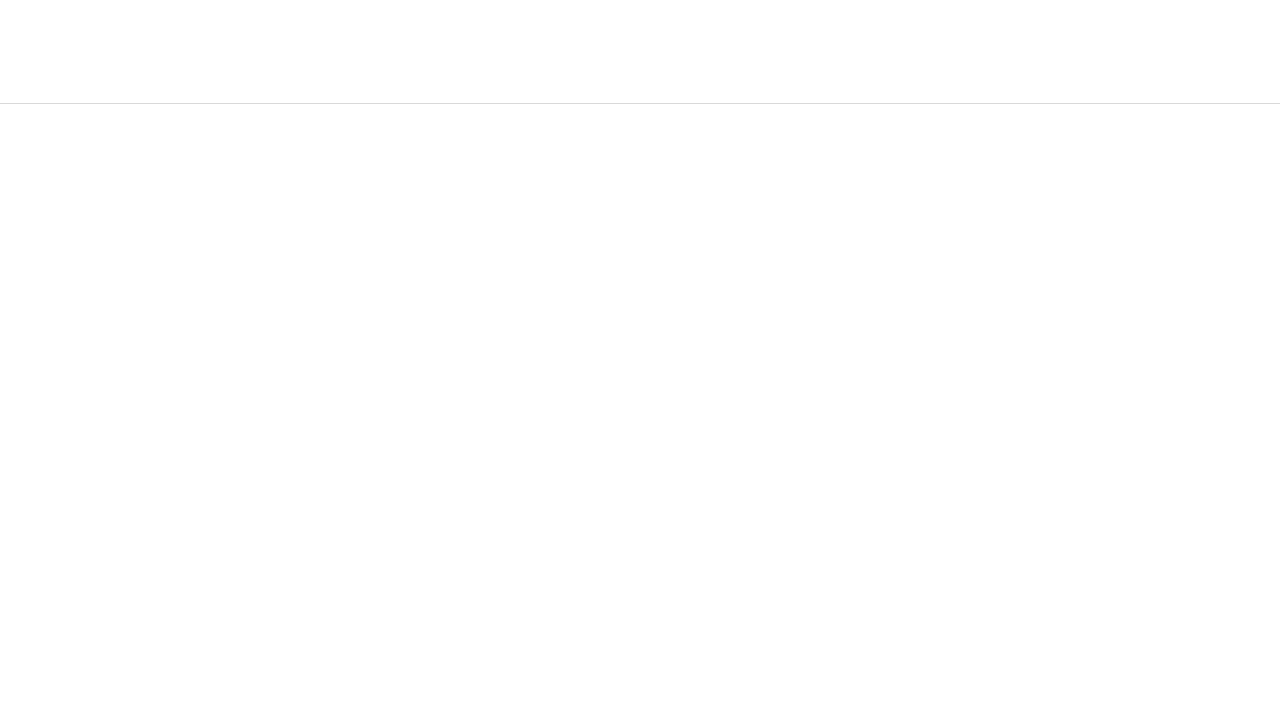